Tests that Clear completed button is hidden when there are no completed items

Starting URL: https://demo.playwright.dev/todomvc

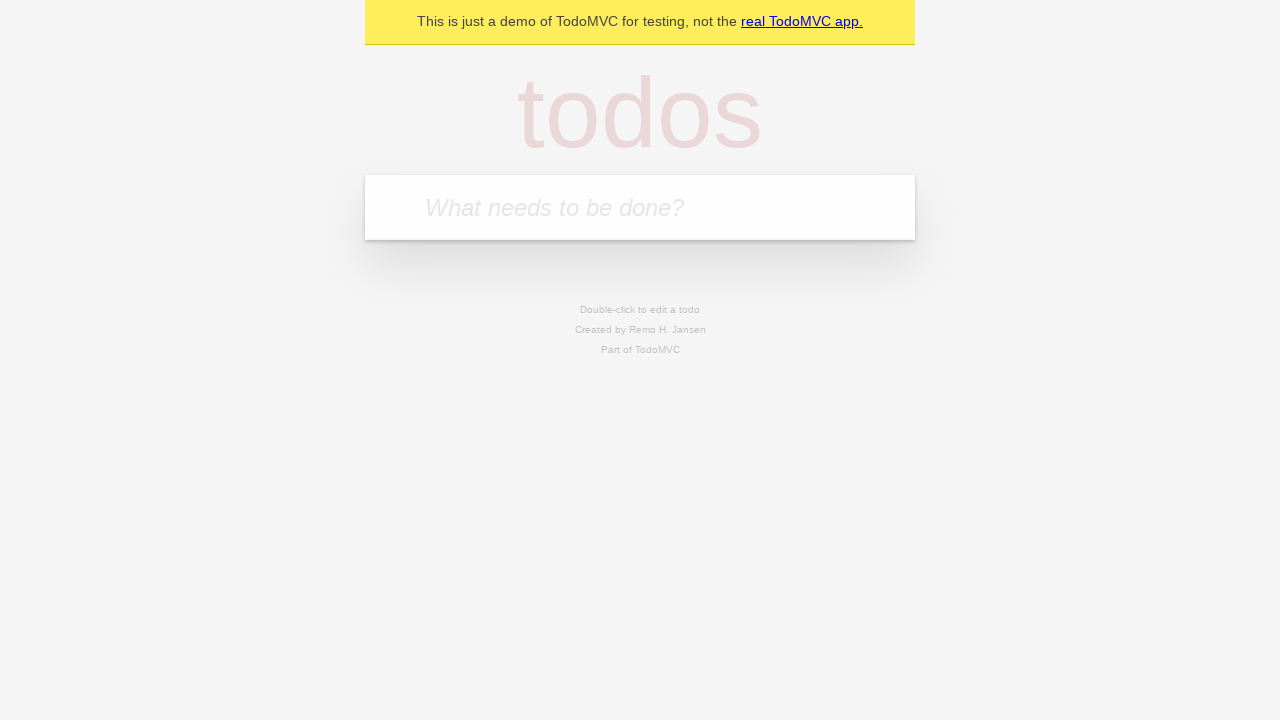

Located the 'What needs to be done?' input field
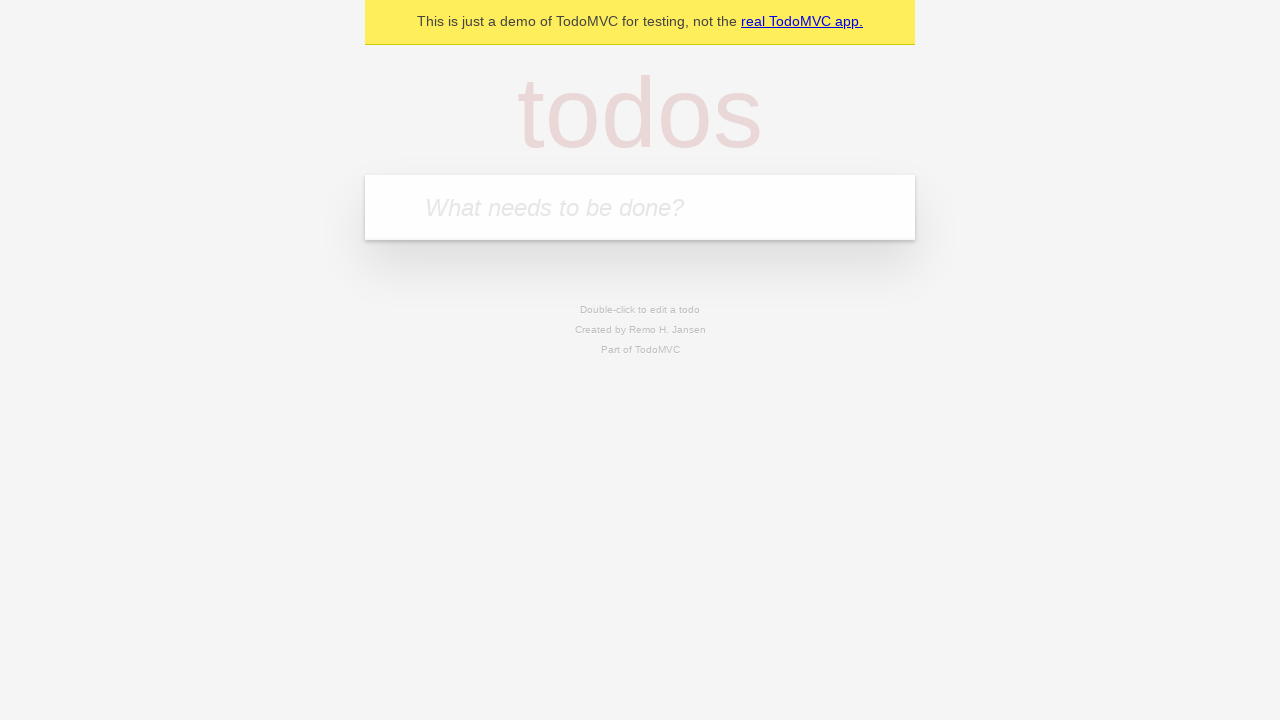

Filled todo input with 'buy some cheese' on internal:attr=[placeholder="What needs to be done?"i]
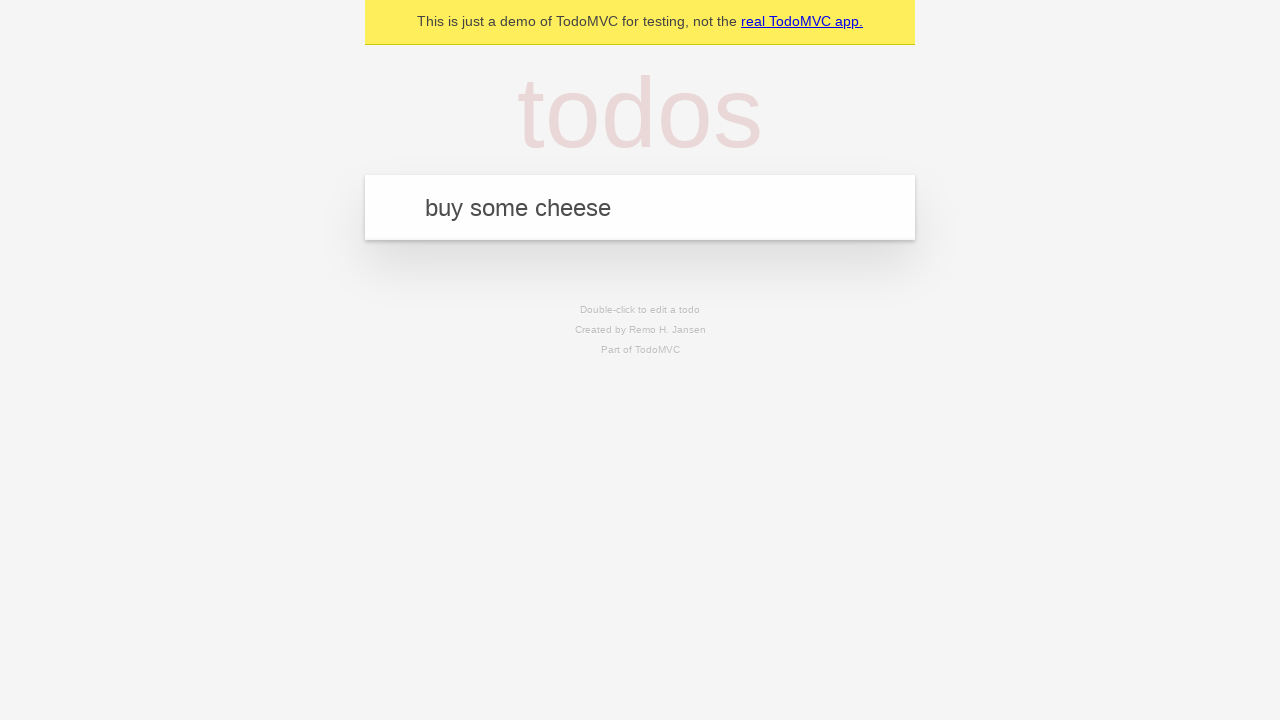

Pressed Enter to add todo 'buy some cheese' on internal:attr=[placeholder="What needs to be done?"i]
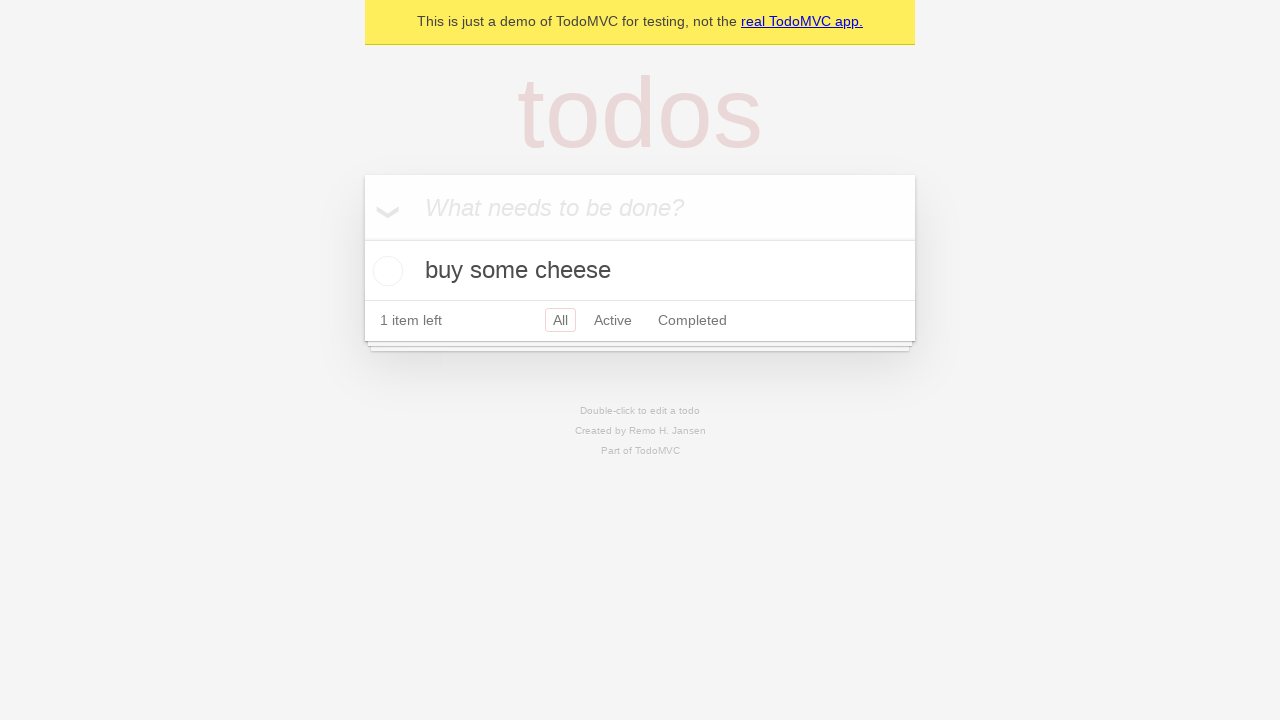

Filled todo input with 'feed the cat' on internal:attr=[placeholder="What needs to be done?"i]
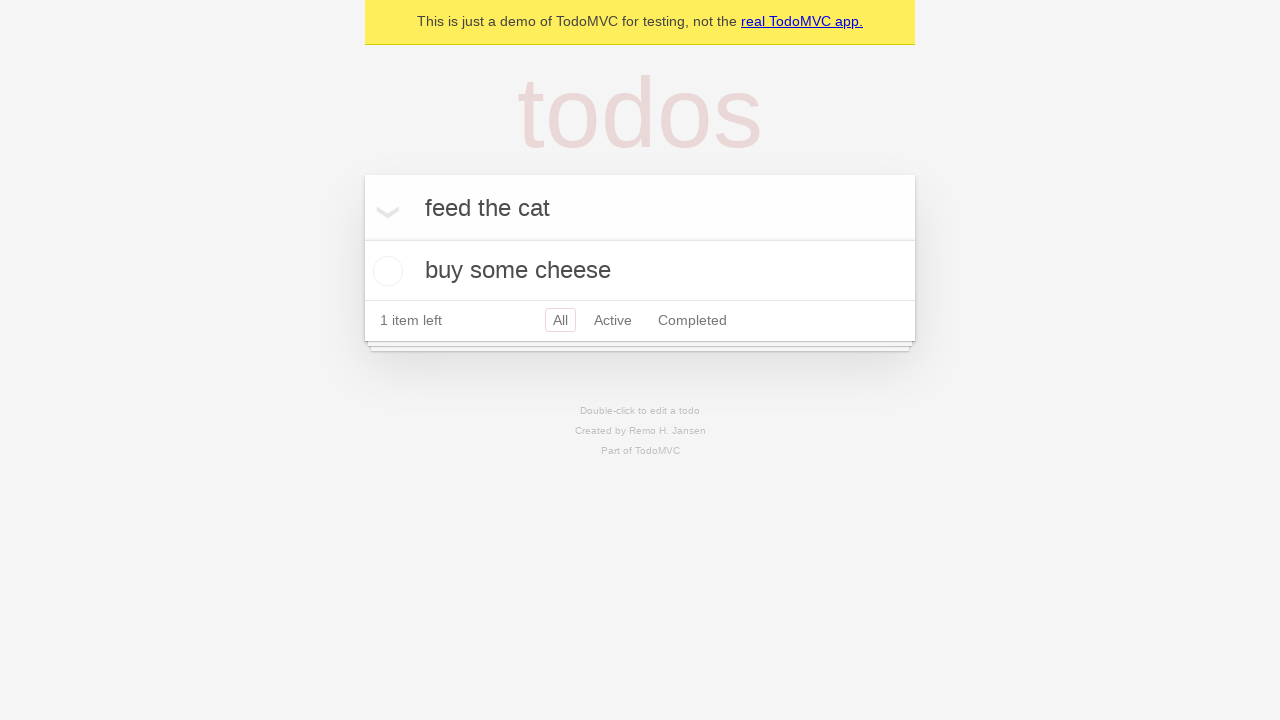

Pressed Enter to add todo 'feed the cat' on internal:attr=[placeholder="What needs to be done?"i]
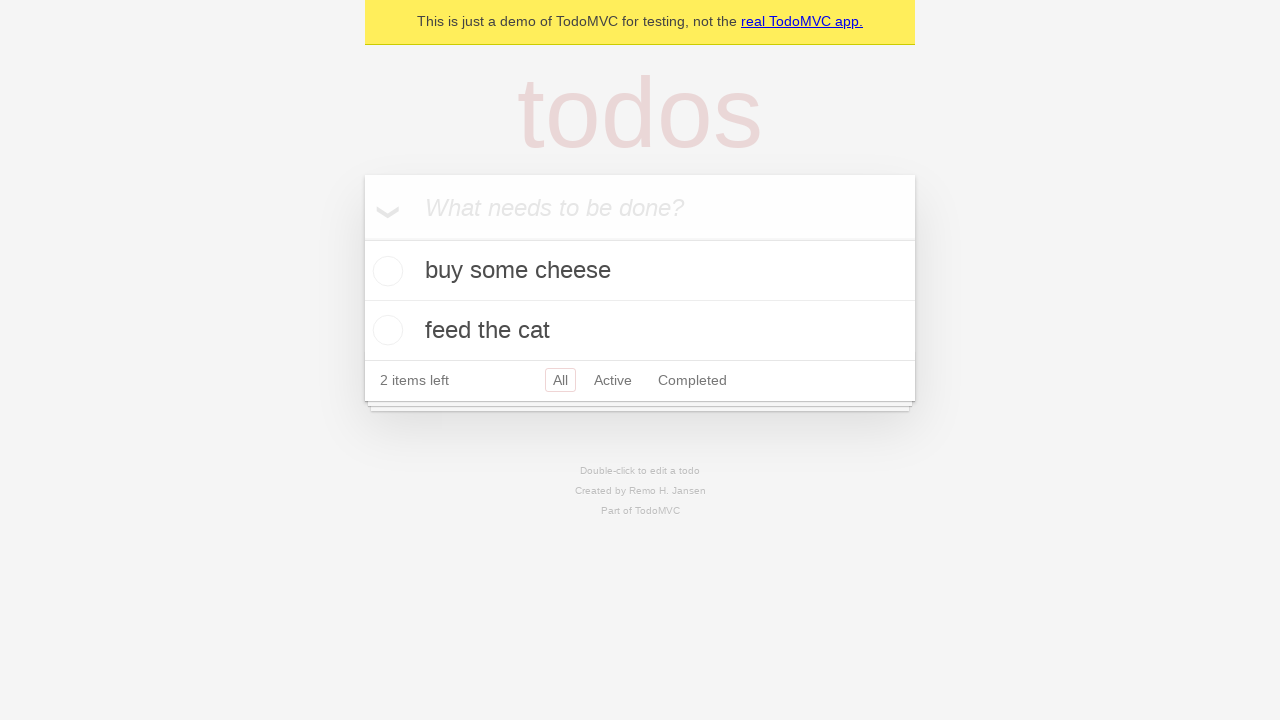

Filled todo input with 'book a doctors appointment' on internal:attr=[placeholder="What needs to be done?"i]
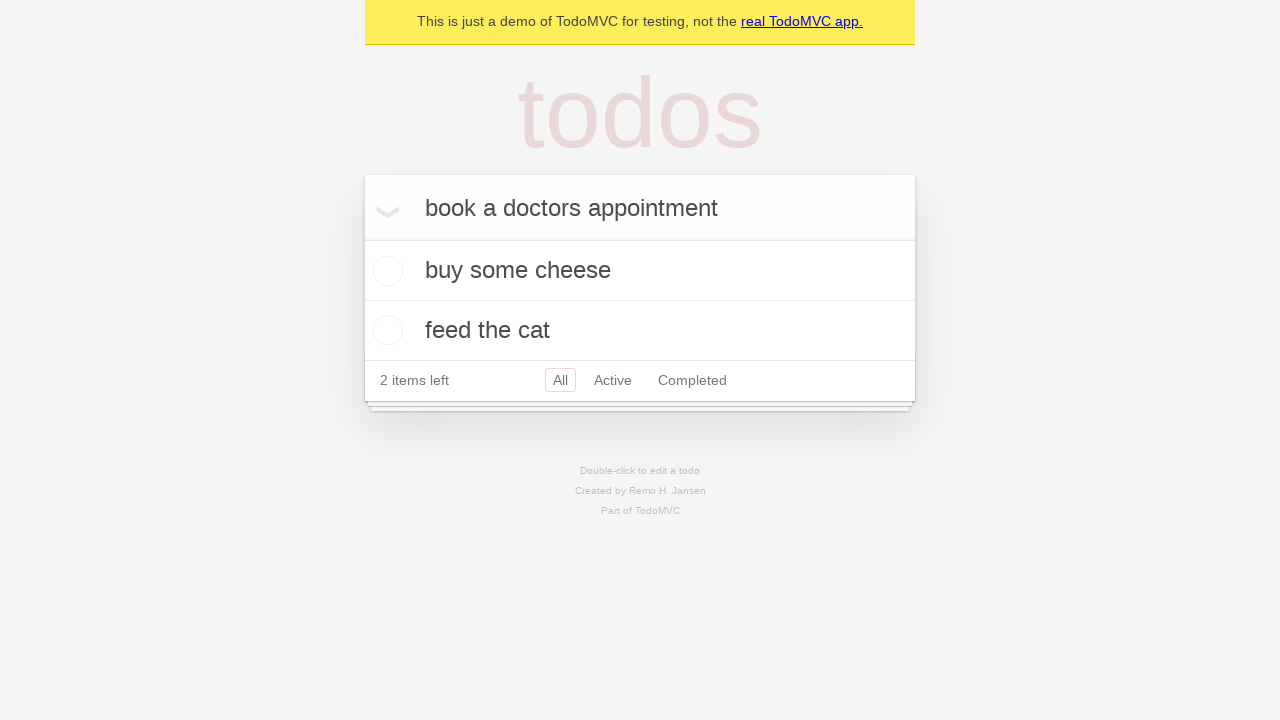

Pressed Enter to add todo 'book a doctors appointment' on internal:attr=[placeholder="What needs to be done?"i]
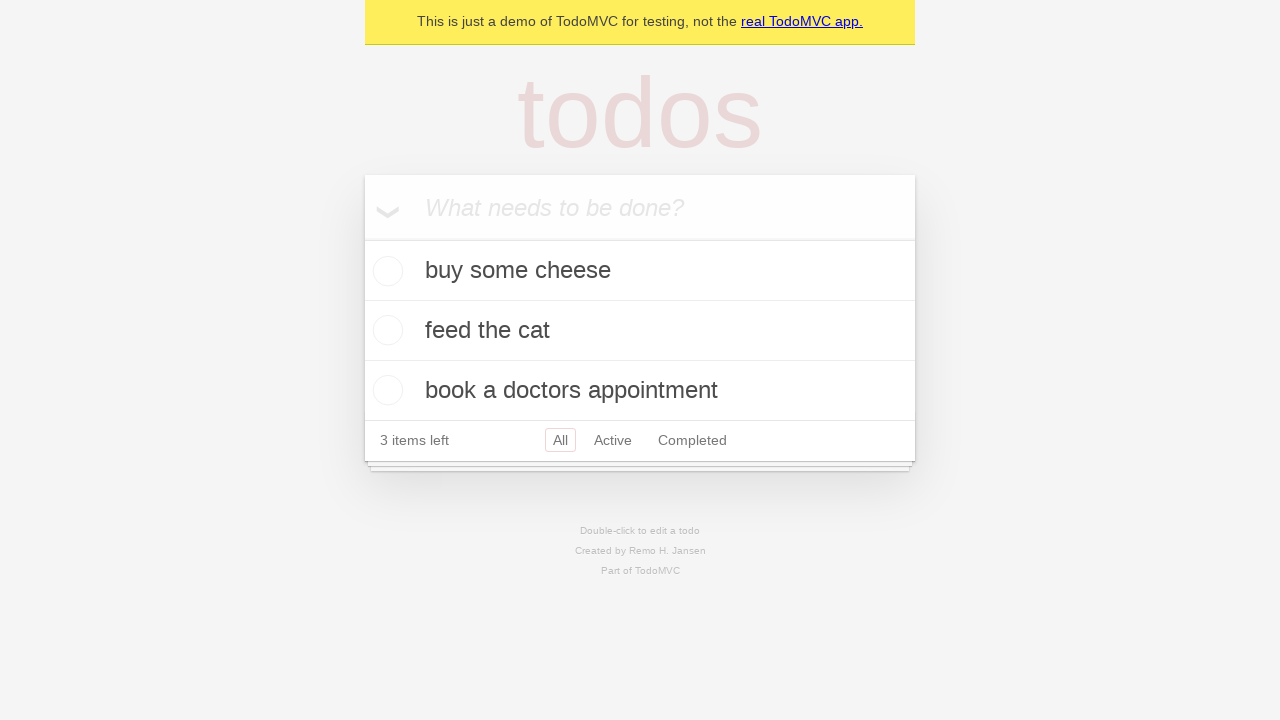

All three todos have been added to the list
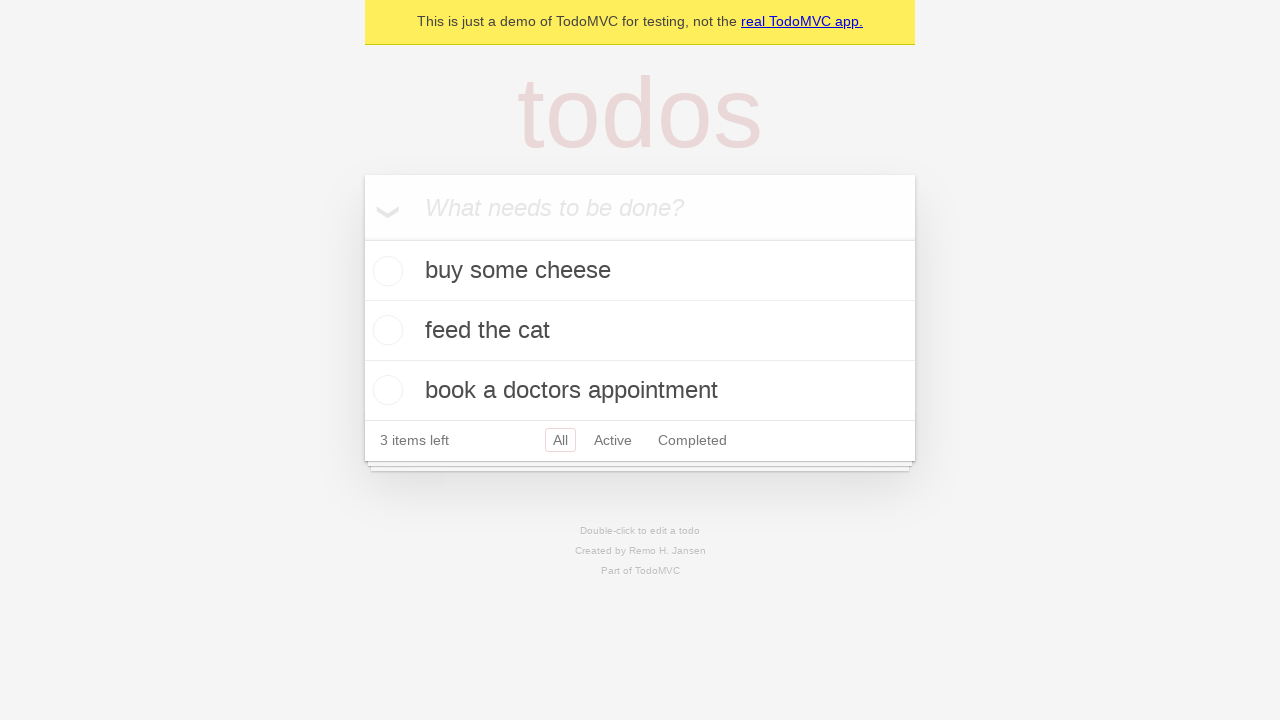

Marked the first todo as completed at (385, 271) on .todo-list li .toggle >> nth=0
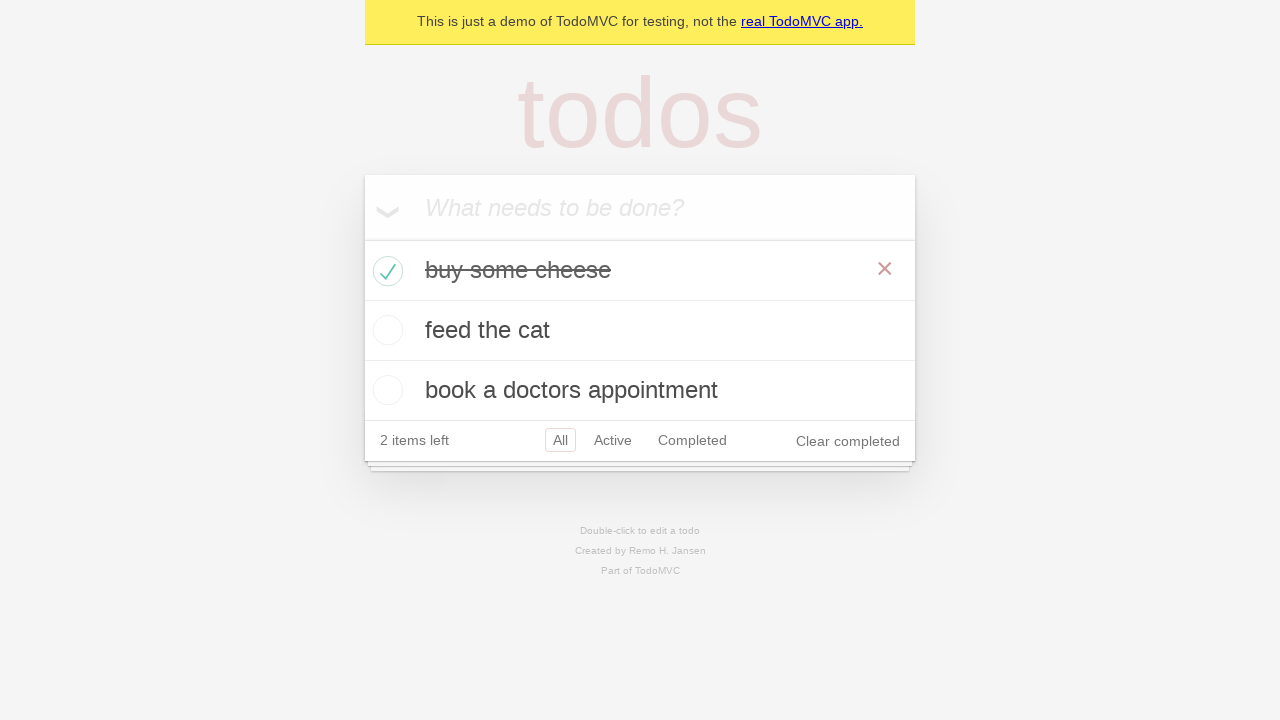

Clicked the 'Clear completed' button at (848, 441) on internal:role=button[name="Clear completed"i]
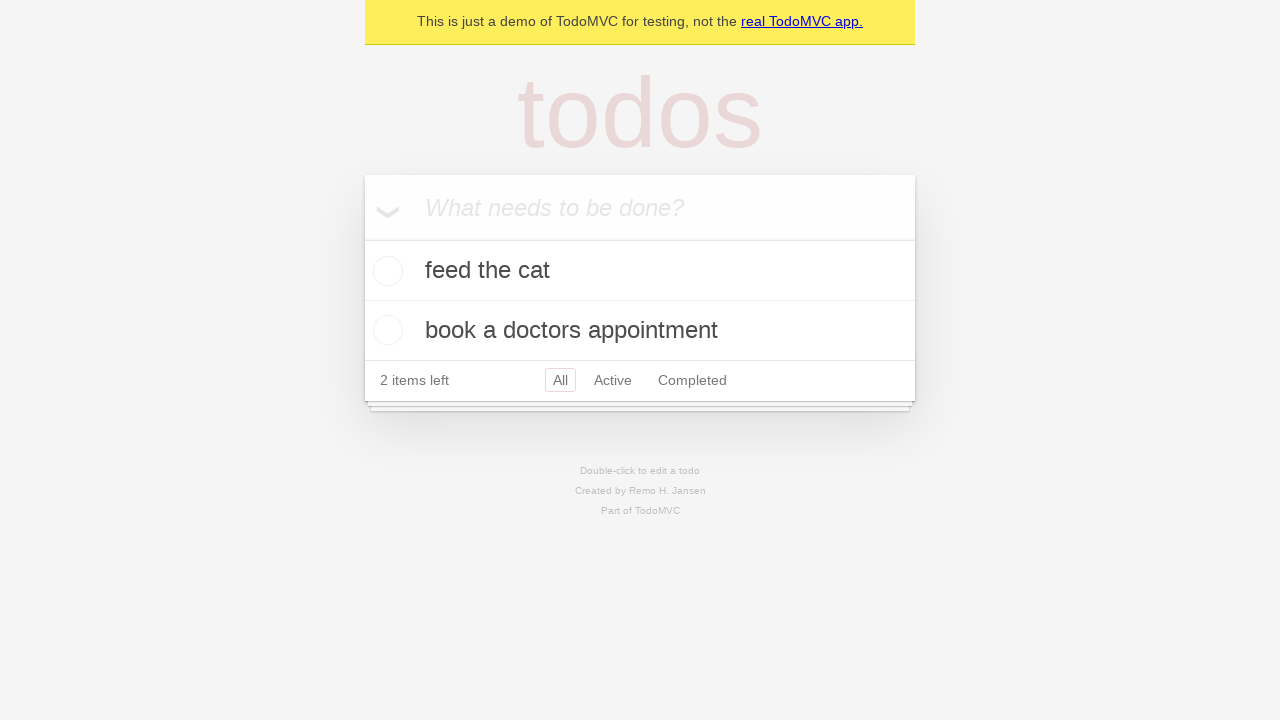

Verified that 'Clear completed' button is hidden when no items are completed
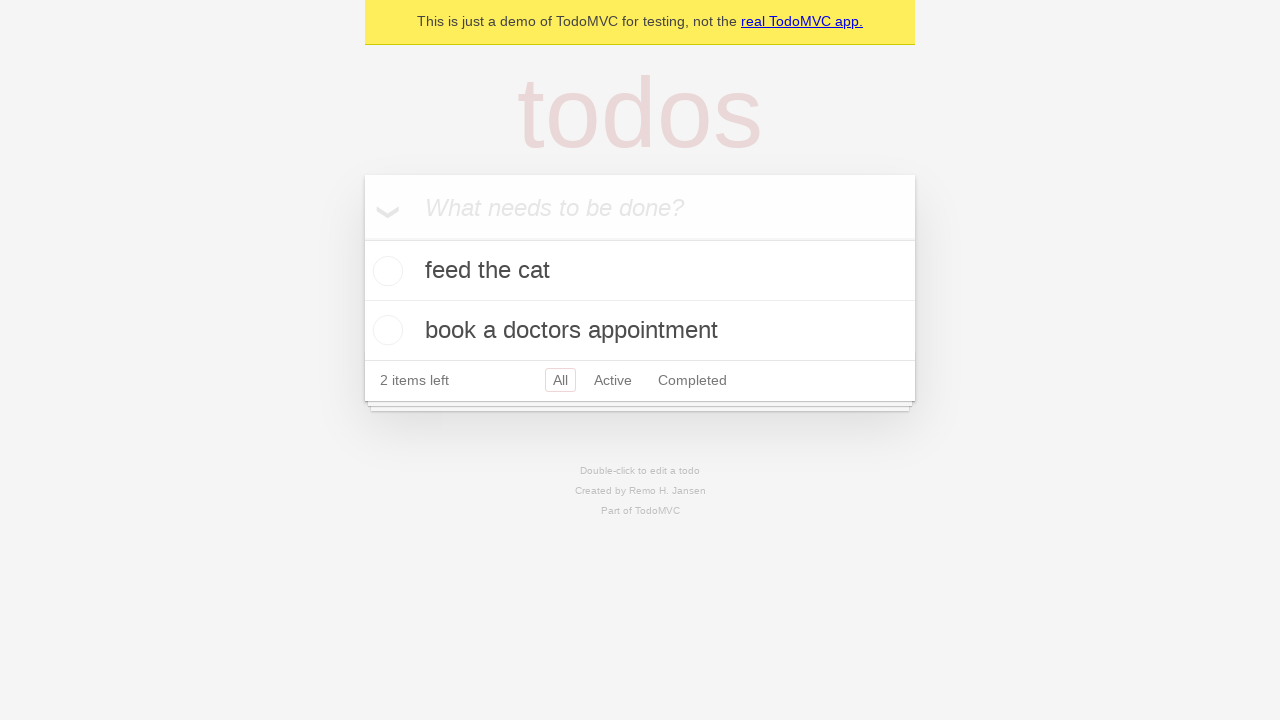

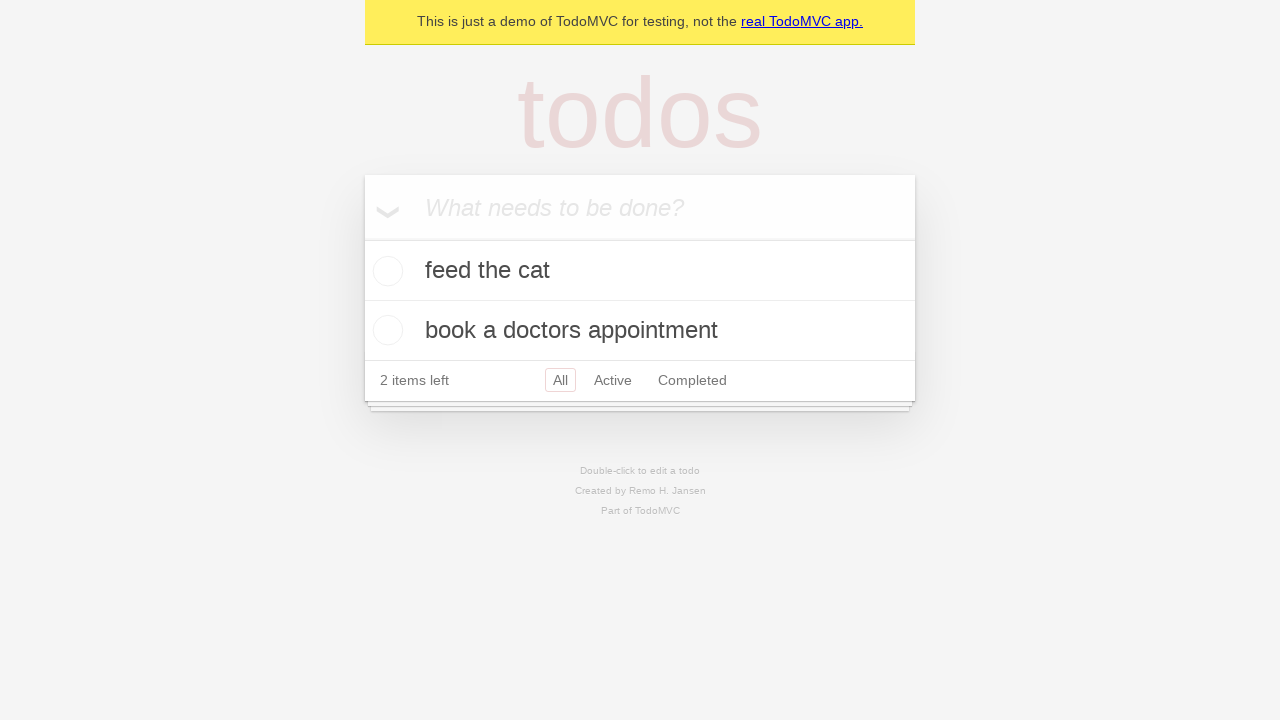